Fills out a text form on DemoQA website with user information including name, email, and addresses, then submits the form

Starting URL: https://demoqa.com/text-box

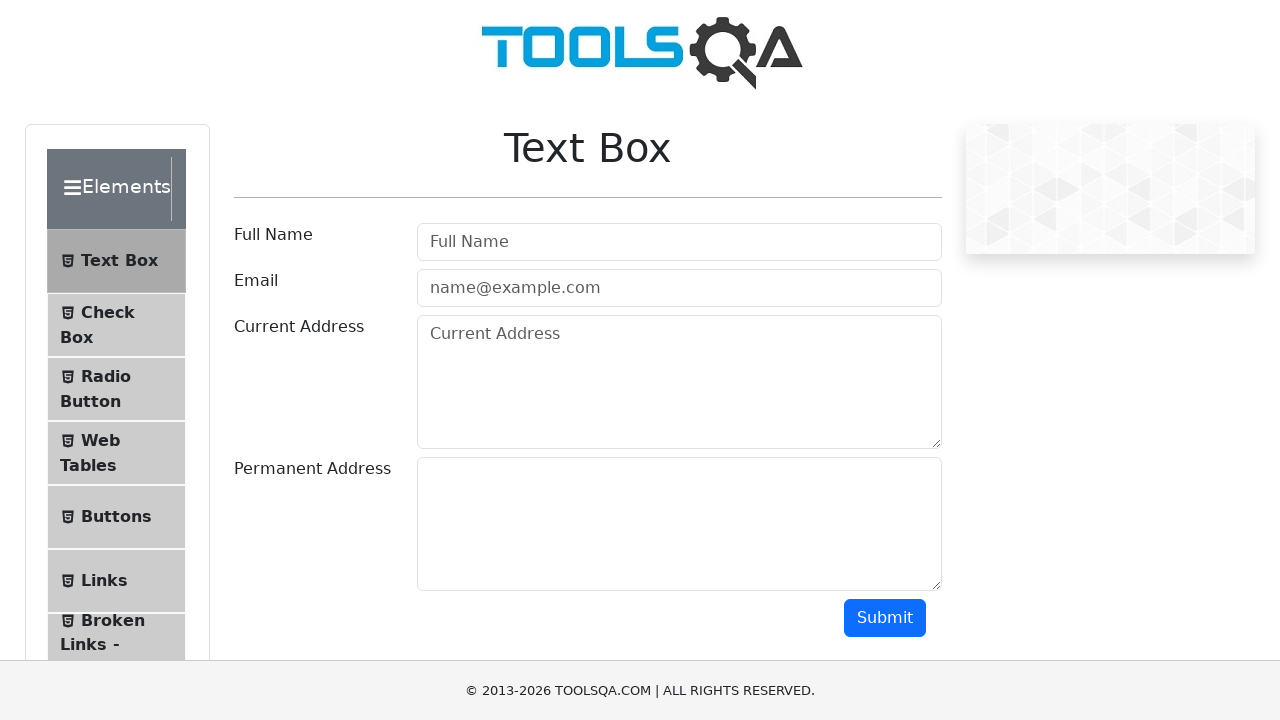

Filled in full name field with 'John Doe' on #userName
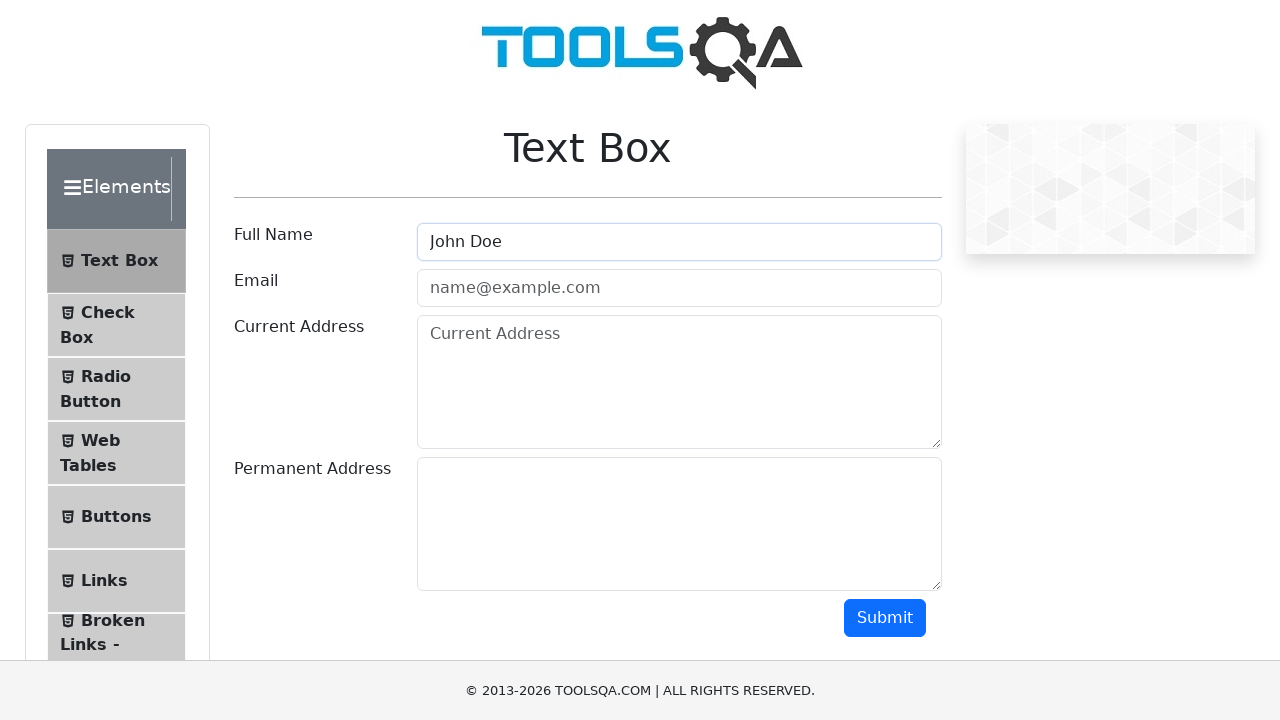

Filled in email field with 'john@gmail.com' on #userEmail
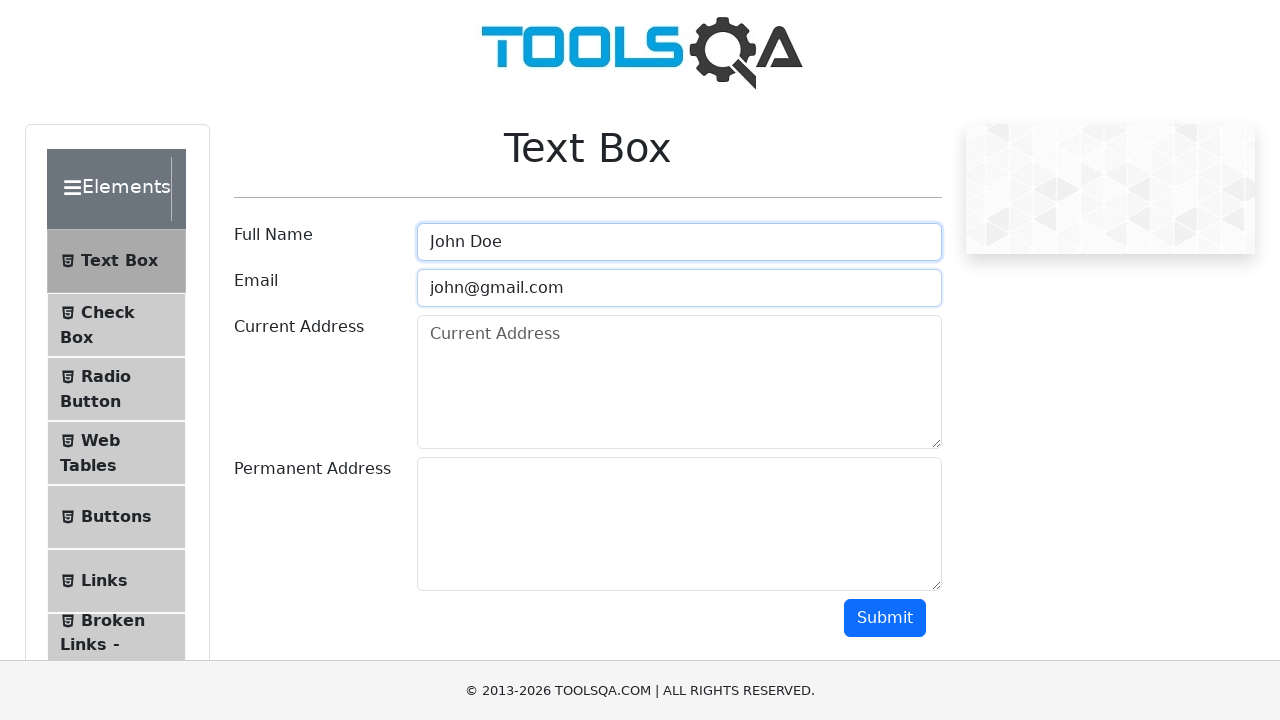

Filled in current address field with 'Moscow' on #currentAddress
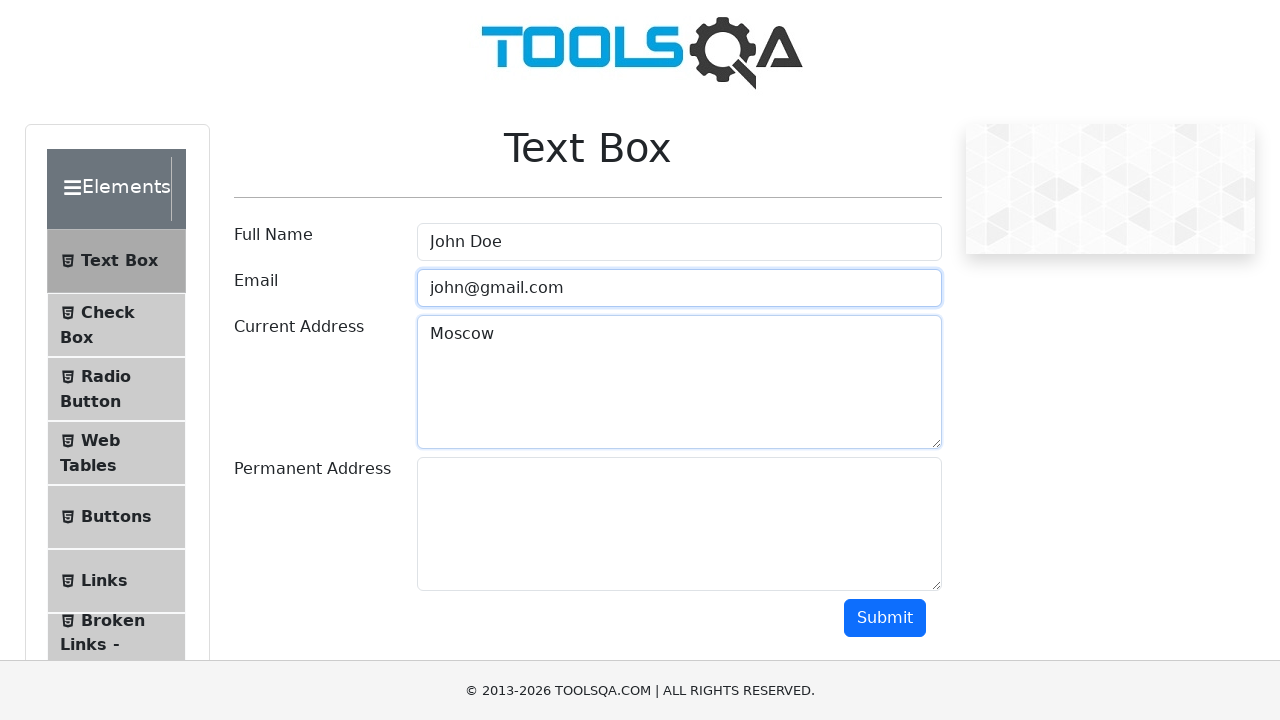

Filled in permanent address field with 'Bishkek' on #permanentAddress
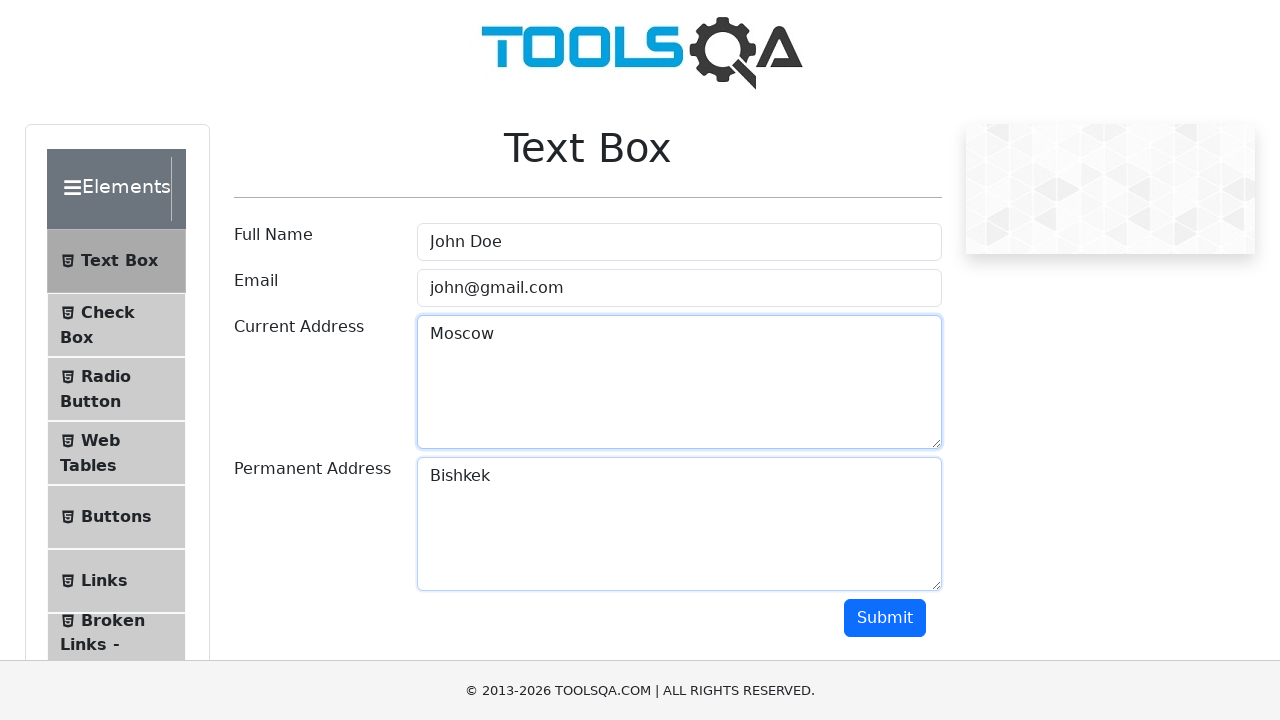

Clicked submit button to submit the form at (885, 618) on #submit
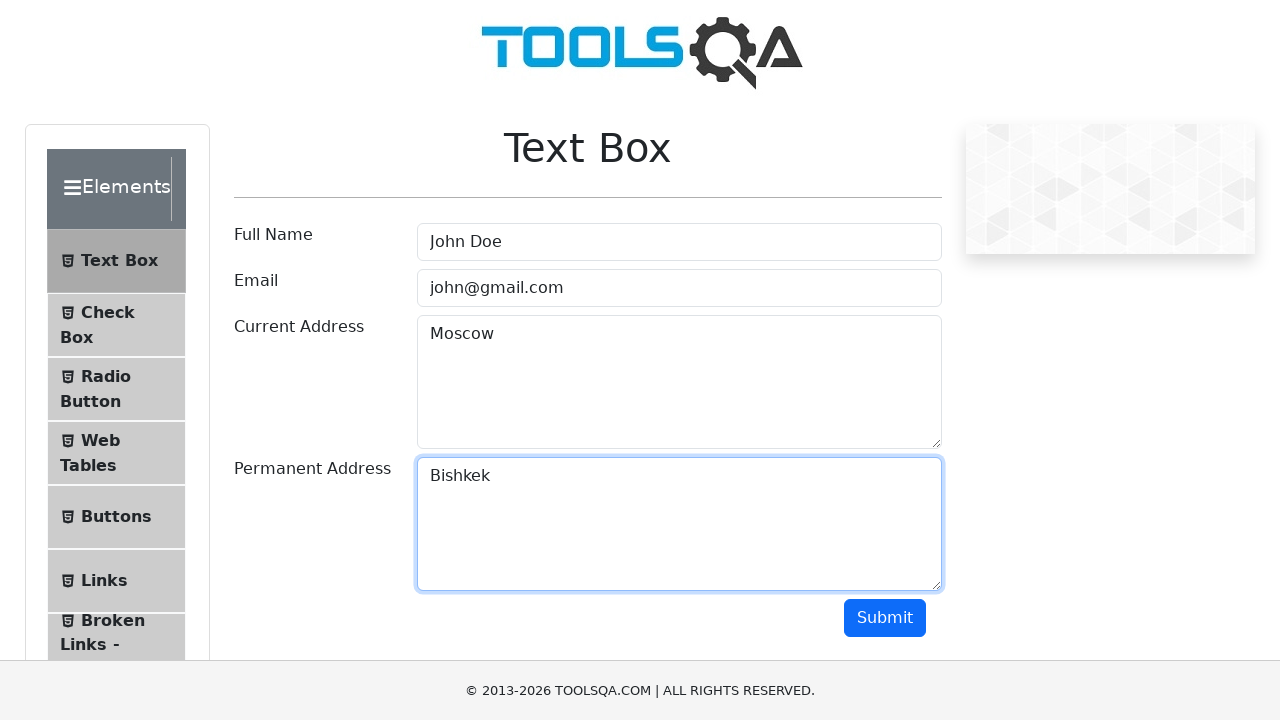

Waited for form submission to complete
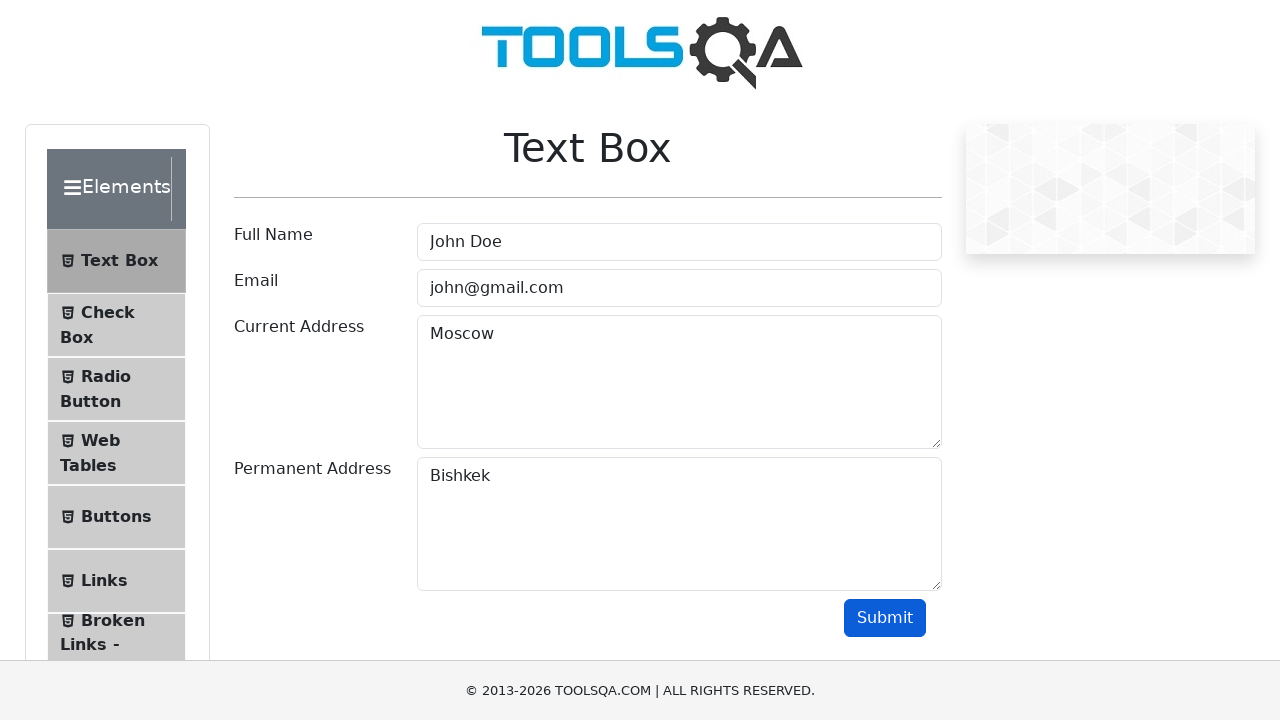

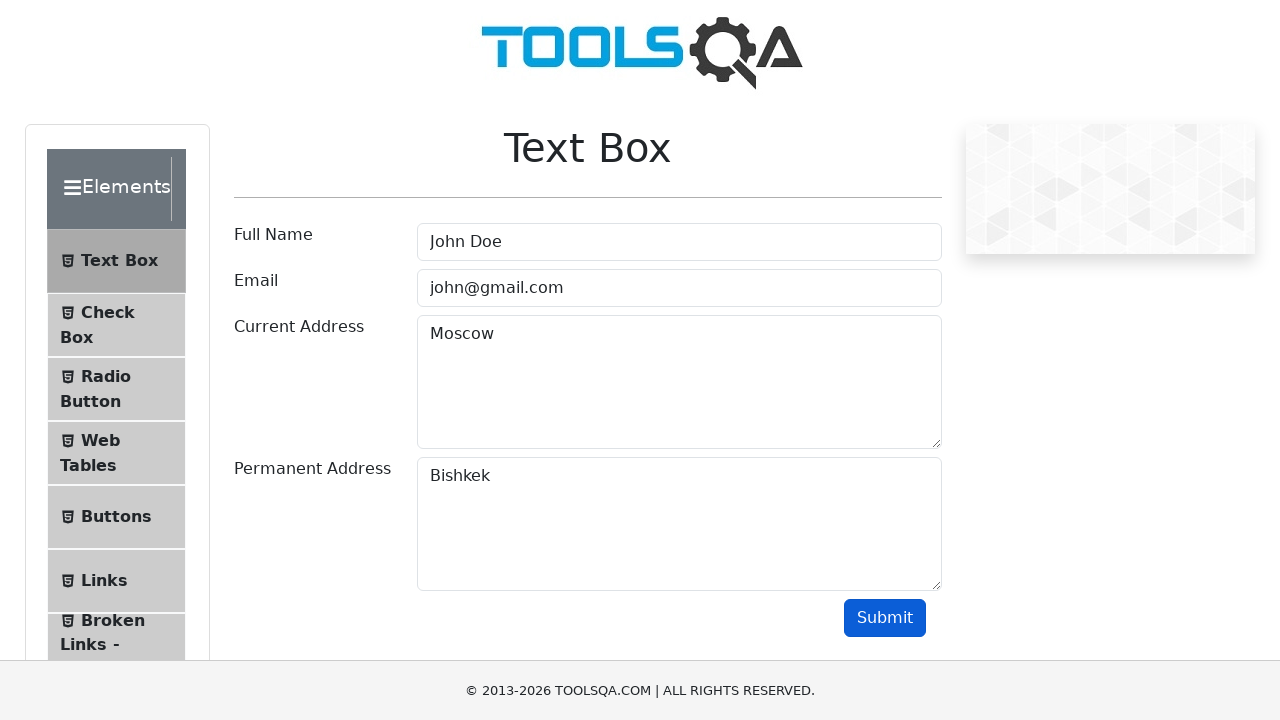